Tests table handling by scrolling to a fixed header table, extracting values from the fourth column, summing them up, and verifying the total matches the displayed amount

Starting URL: https://rahulshettyacademy.com/AutomationPractice/

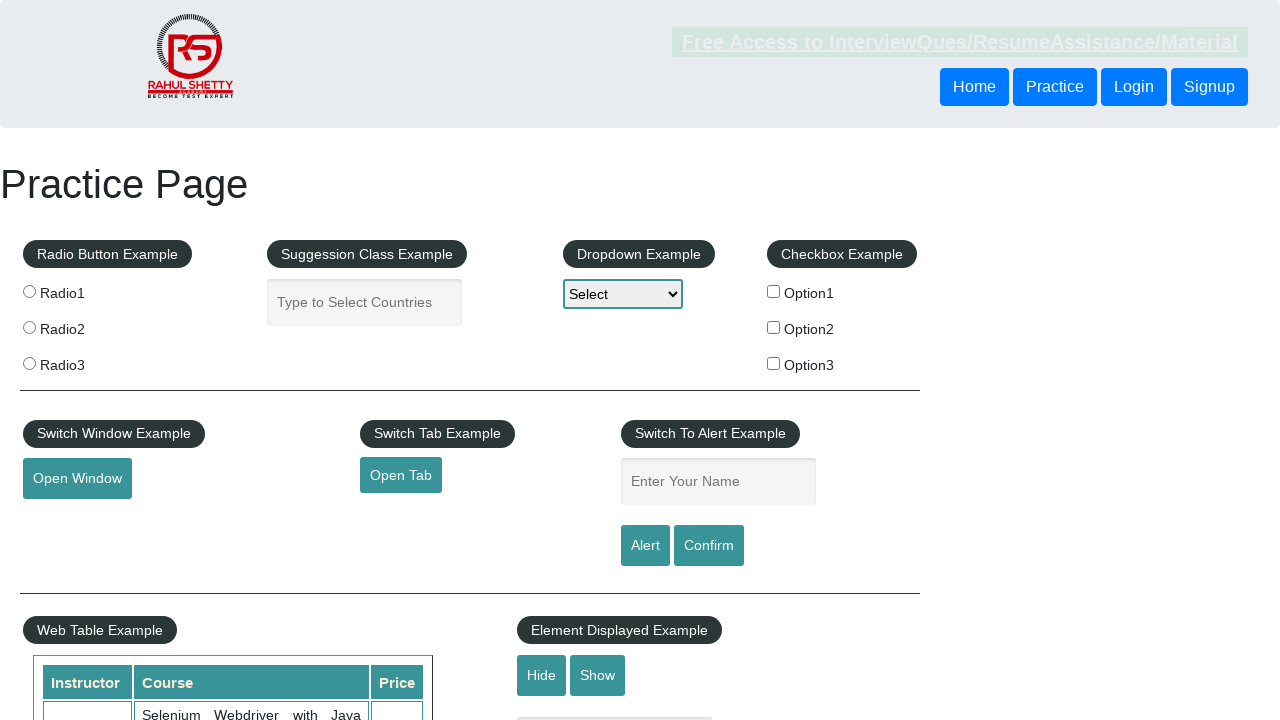

Scrolled down page by 600px to make table visible
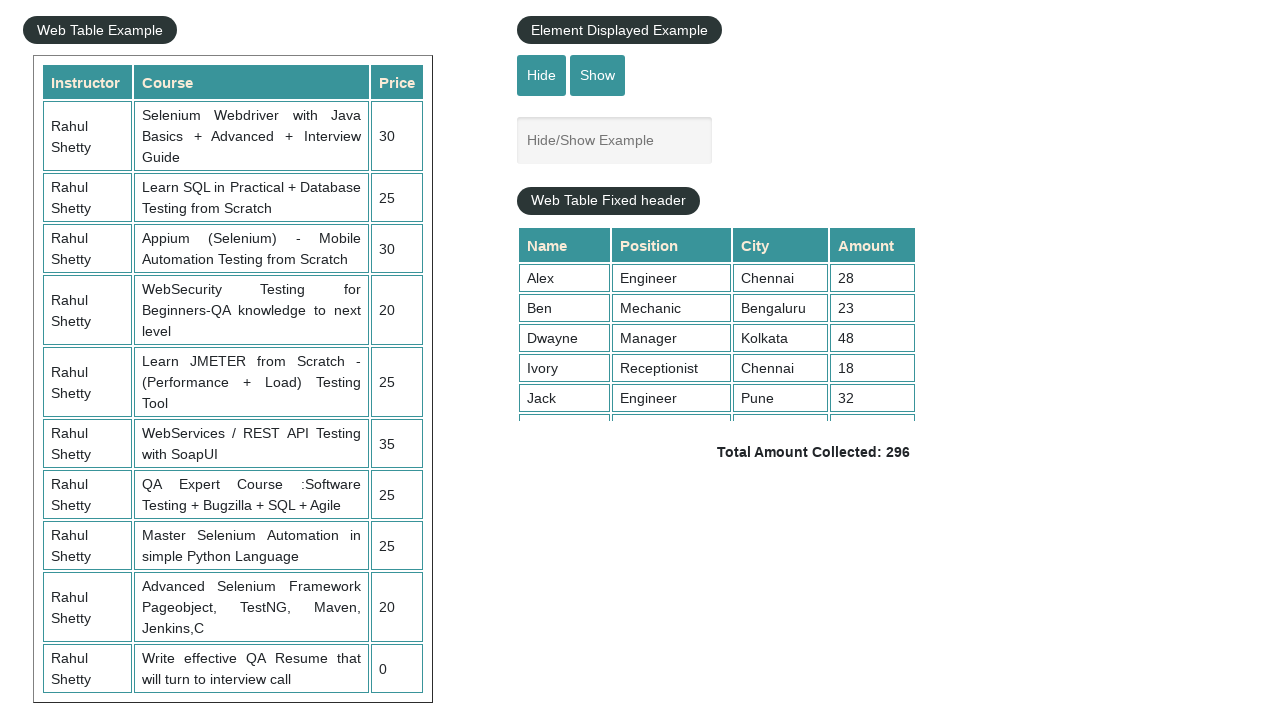

Scrolled within fixed header table container to bottom
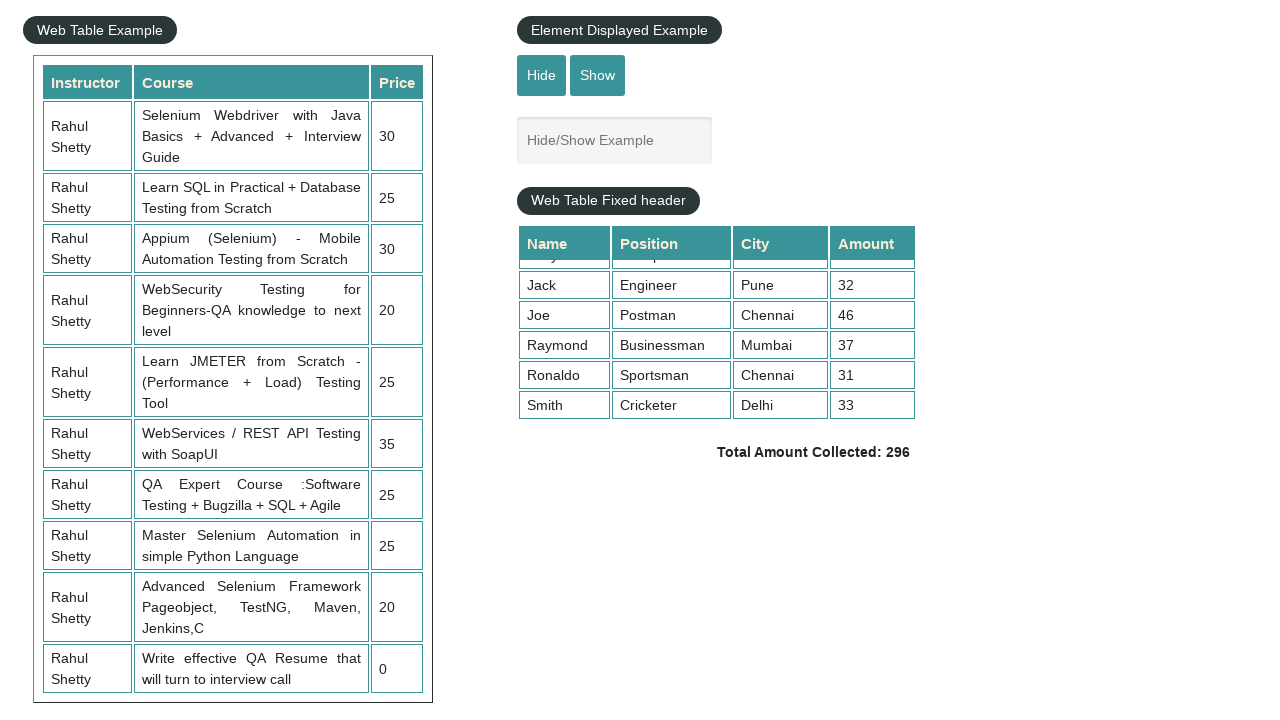

Extracted all values from the 4th column of the table
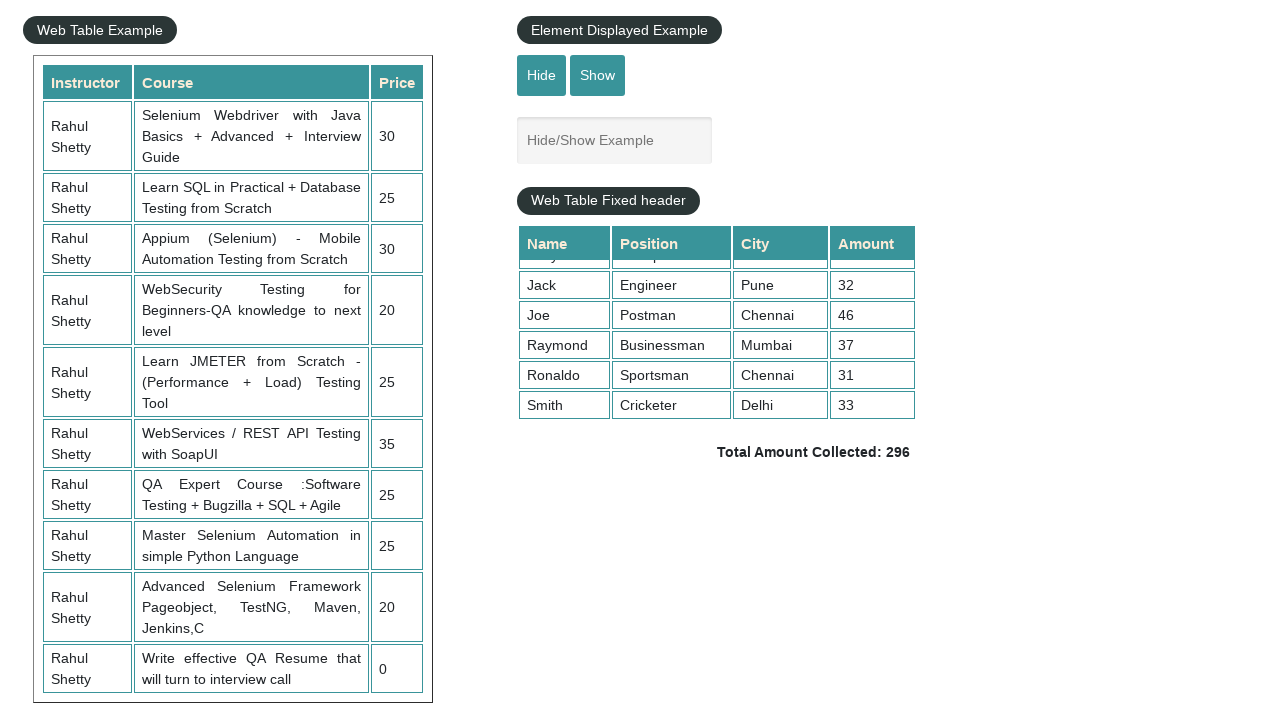

Calculated sum of 4th column values: 296
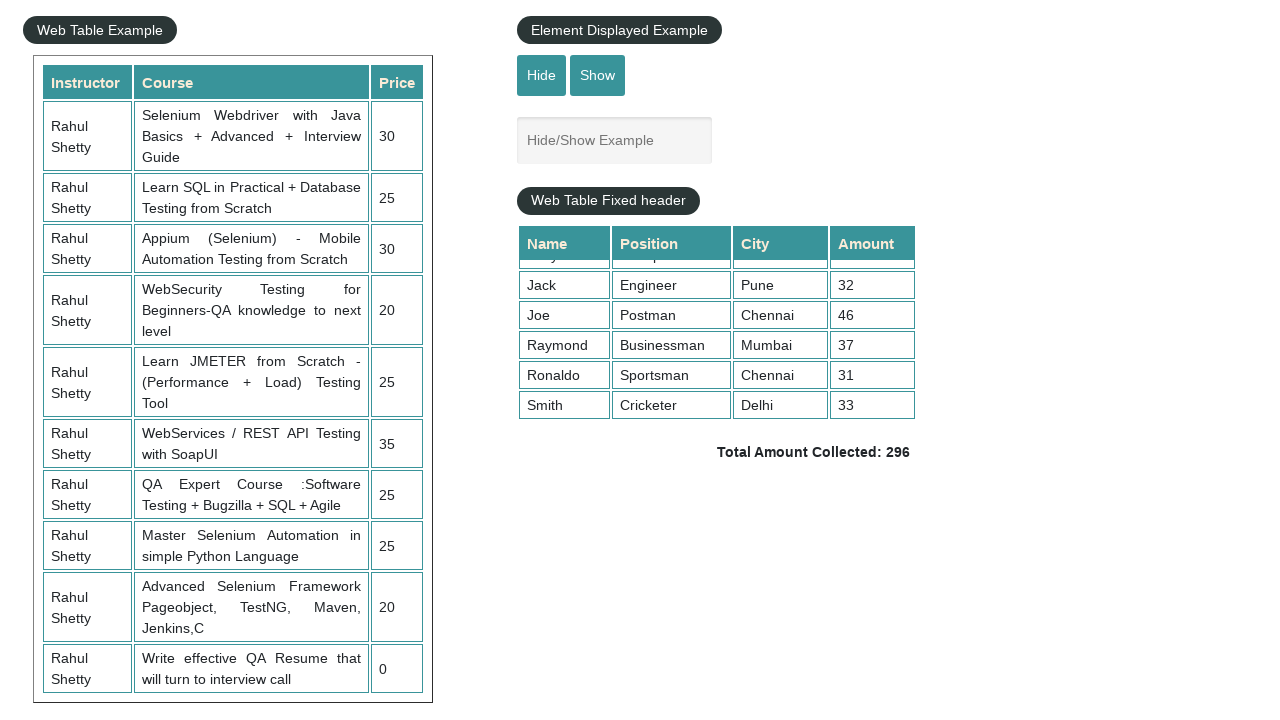

Retrieved total amount text from page
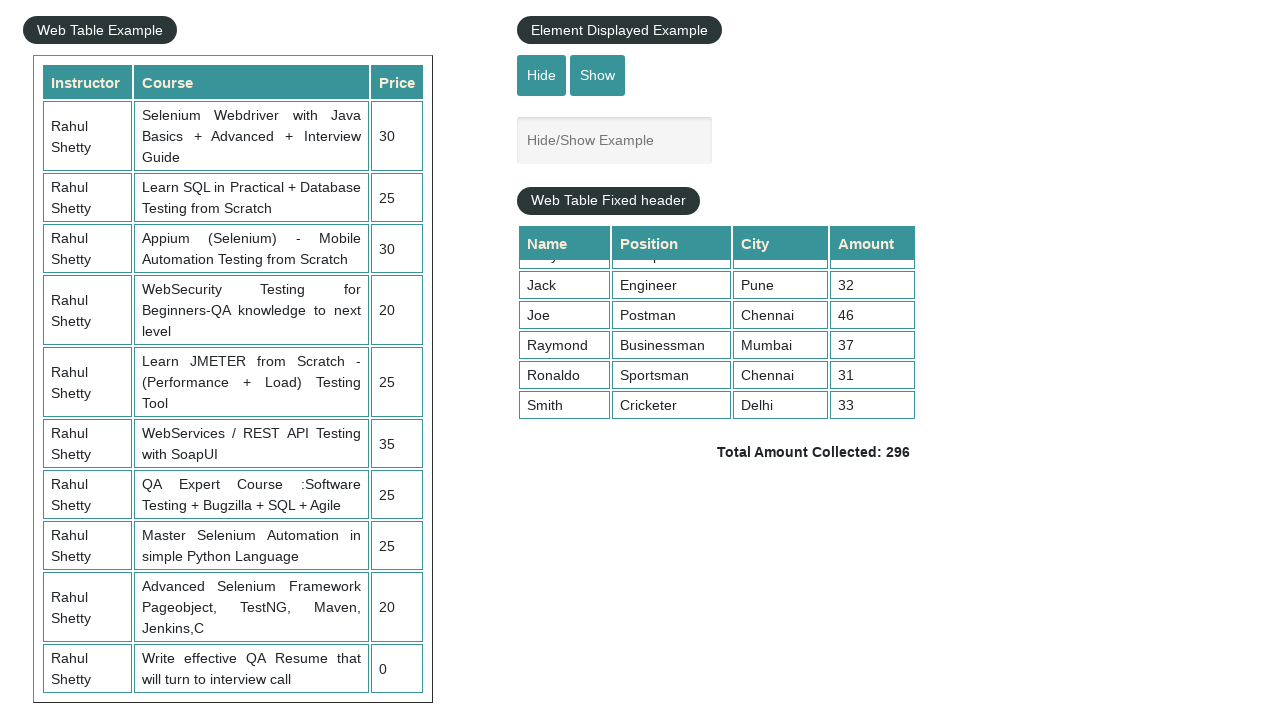

Parsed displayed total amount: 296
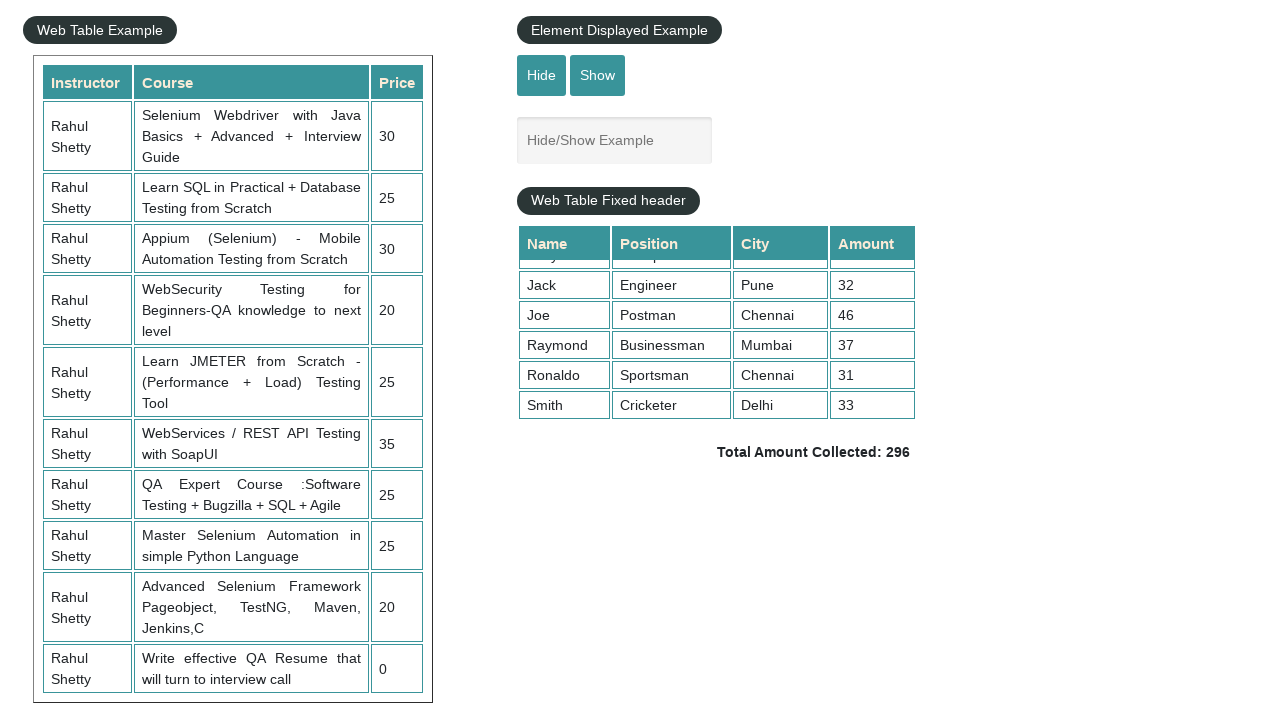

Verified calculated sum 296 matches displayed total 296
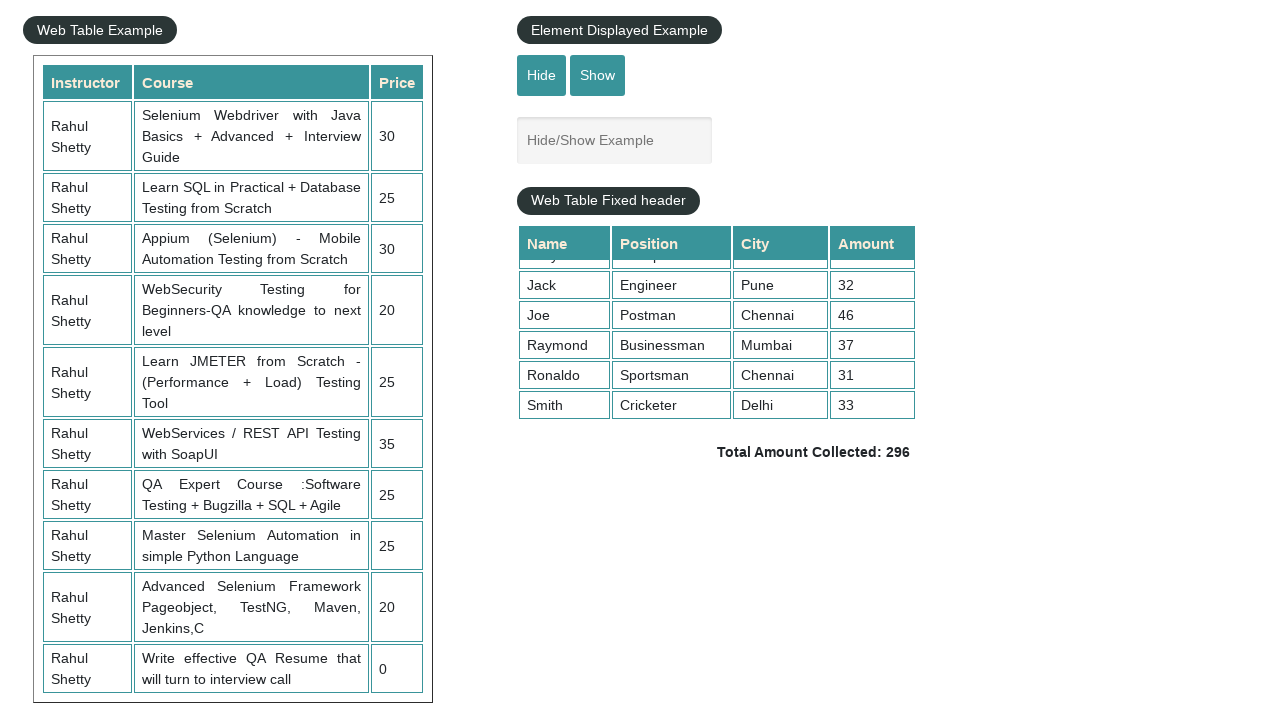

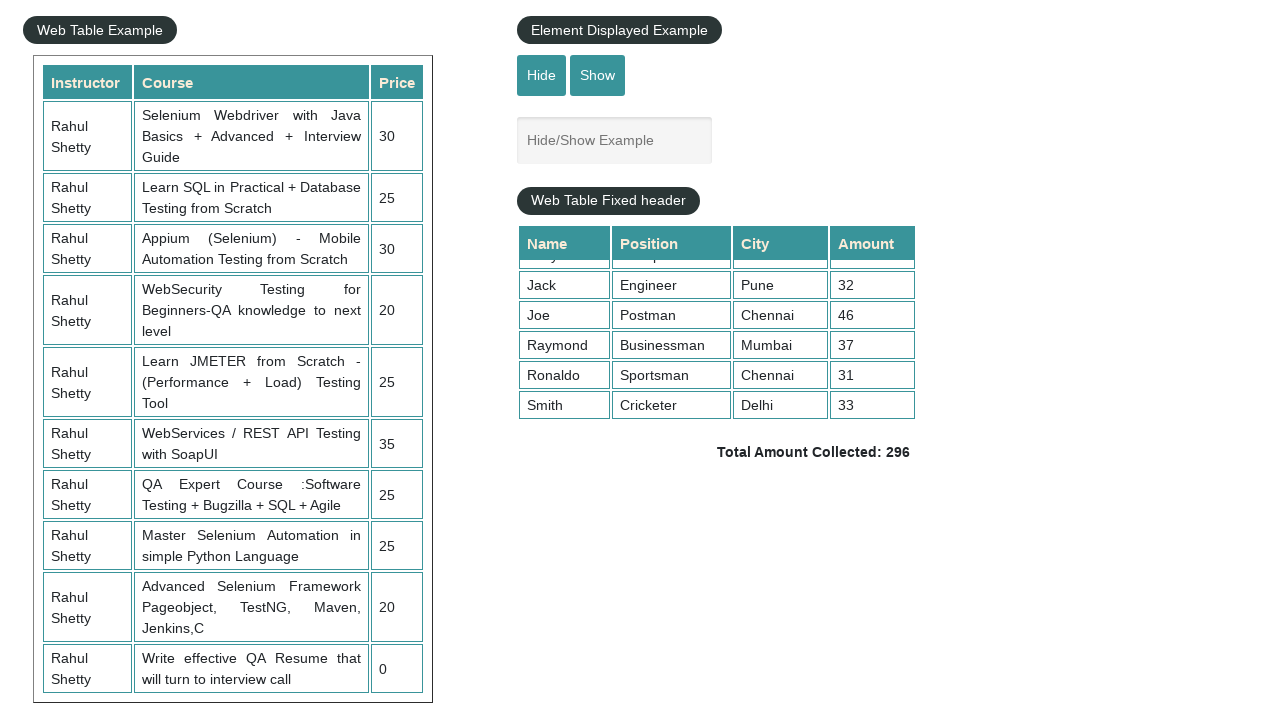